Tests multi-select dropdown functionality by selecting and deselecting multiple options in a car selection form

Starting URL: https://www.w3schools.com/tags/tryit.asp?filename=tryhtml_select_multiple

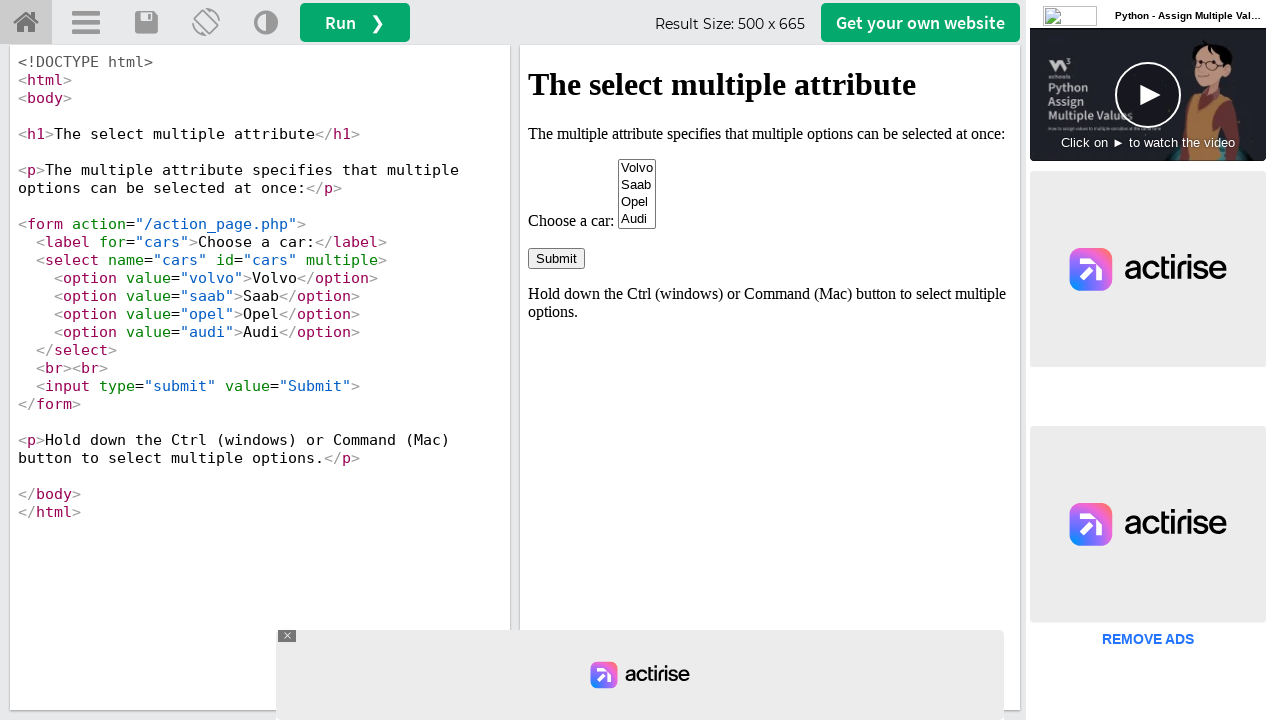

Located iframe containing the multi-select form
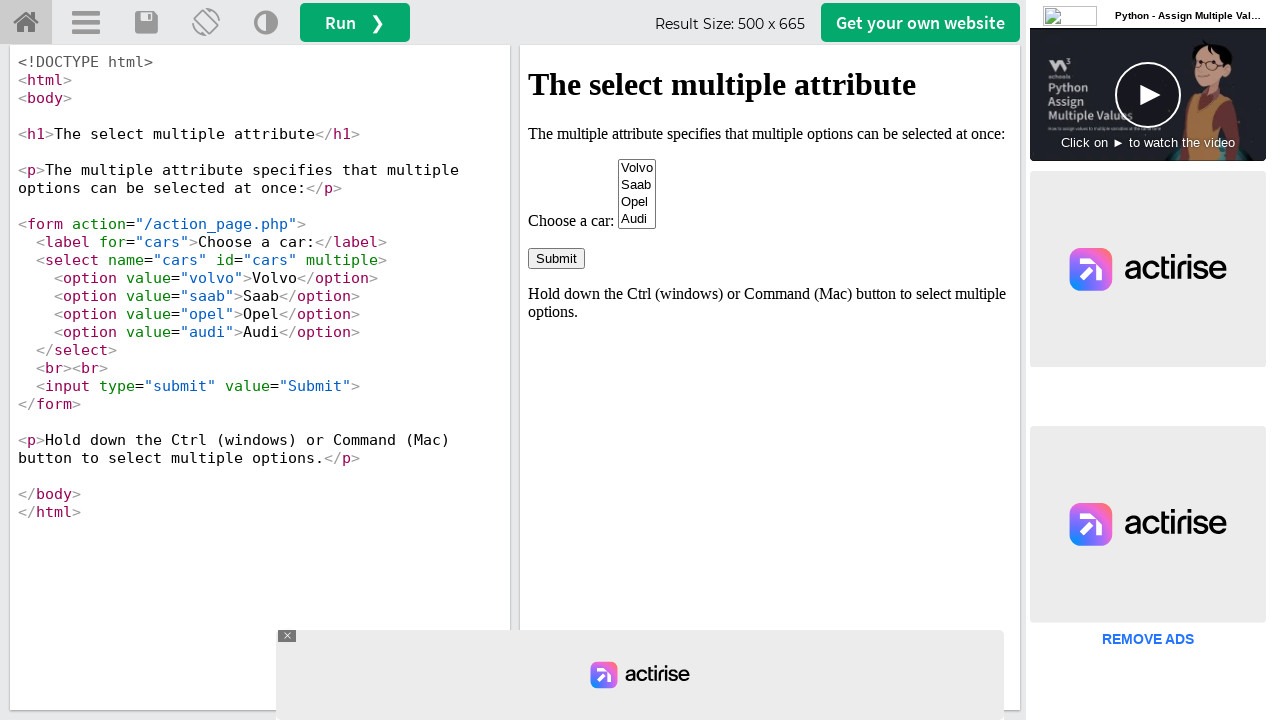

Located multi-select dropdown element with name 'cars'
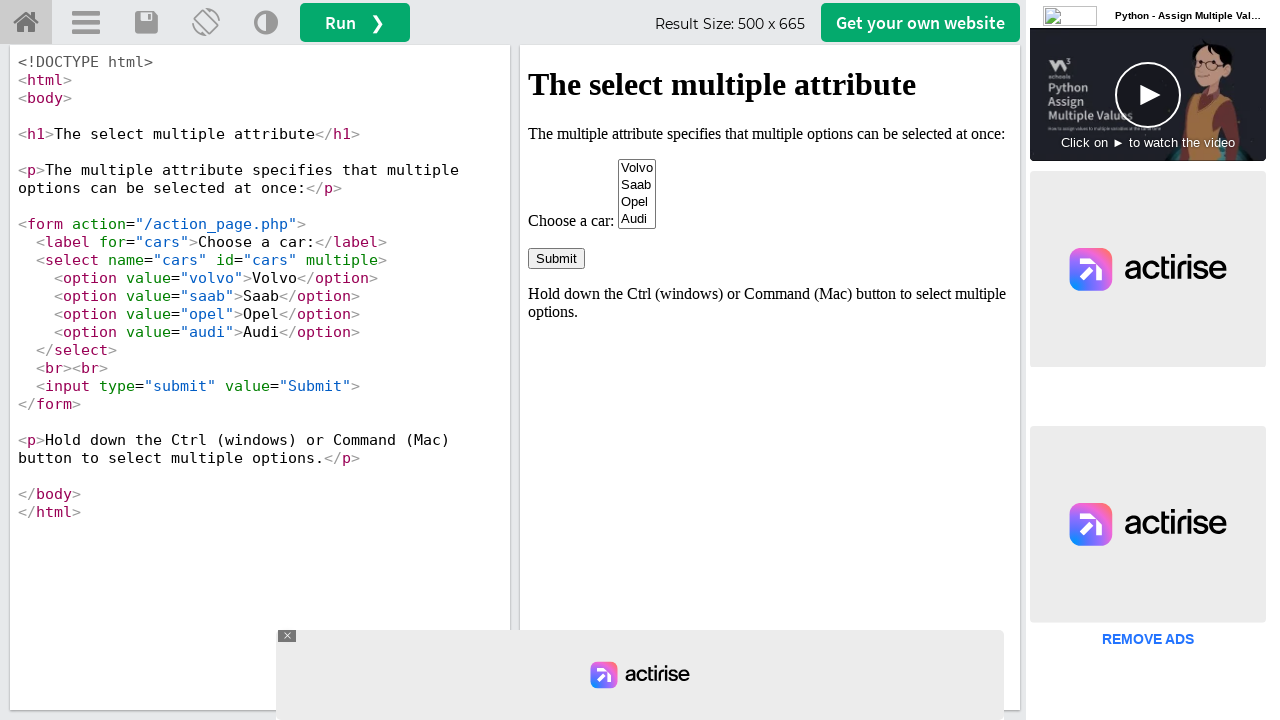

Selected first option (Volvo) by index on iframe[id='iframeResult'] >> internal:control=enter-frame >> select[name='cars']
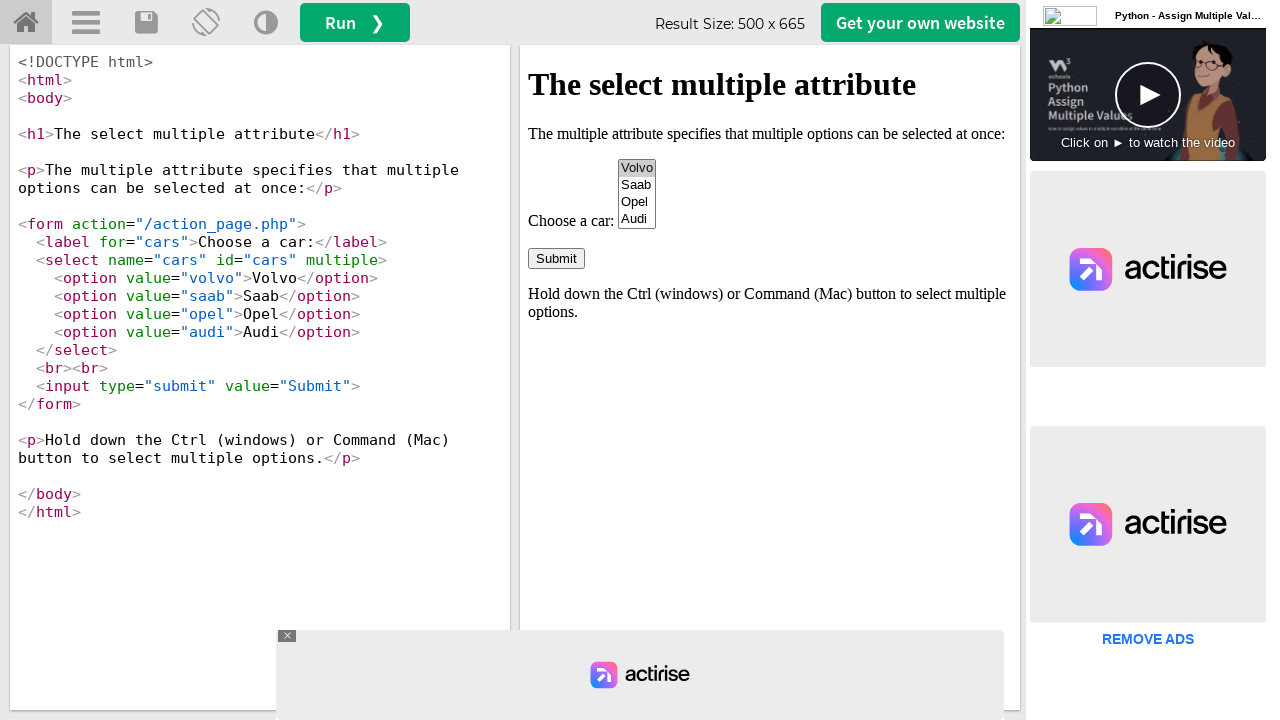

Selected Opel option by value on iframe[id='iframeResult'] >> internal:control=enter-frame >> select[name='cars']
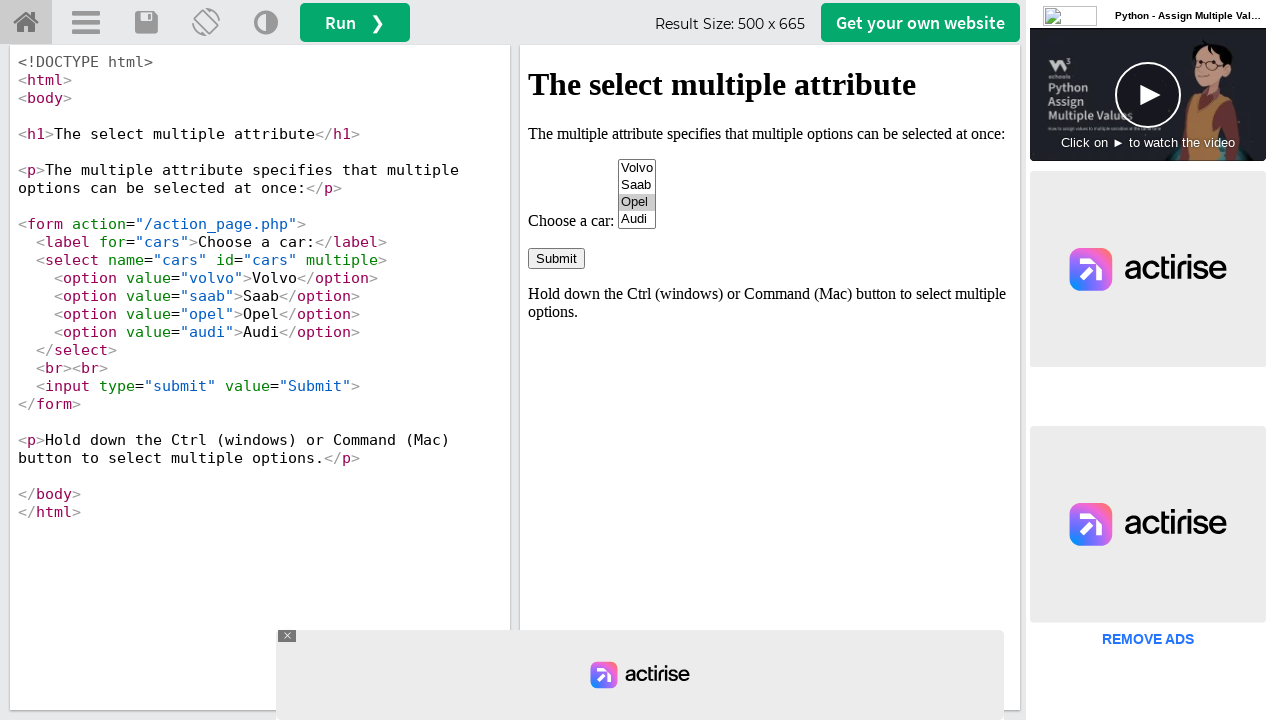

Selected Audi option by visible text on iframe[id='iframeResult'] >> internal:control=enter-frame >> select[name='cars']
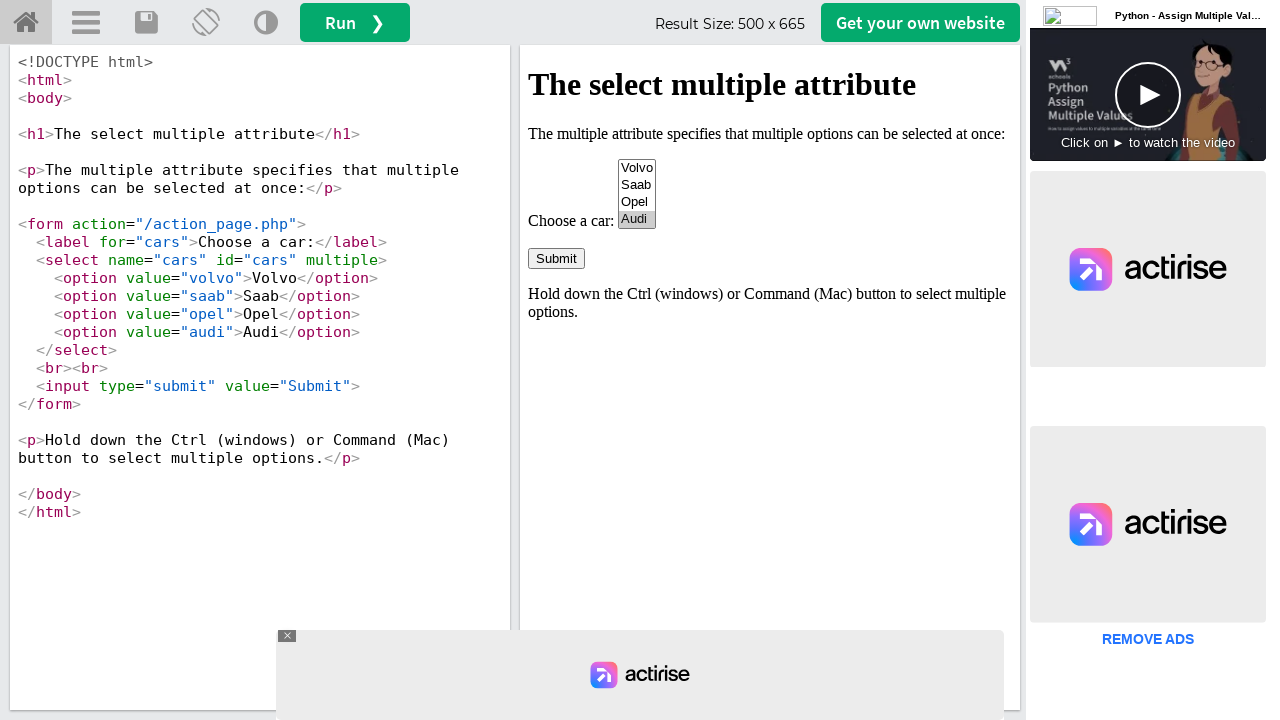

Waited 3 seconds to observe multi-select state
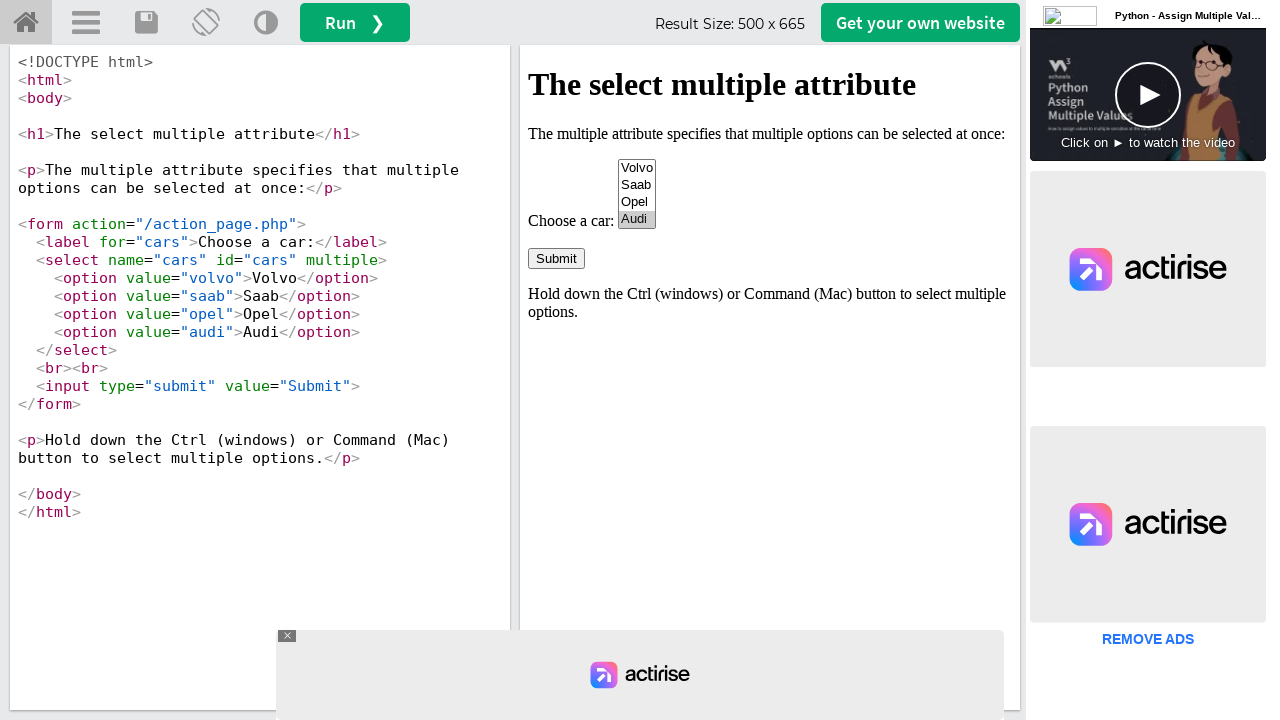

Deselected Volvo by setting only Opel and Audi as selected options on iframe[id='iframeResult'] >> internal:control=enter-frame >> select[name='cars']
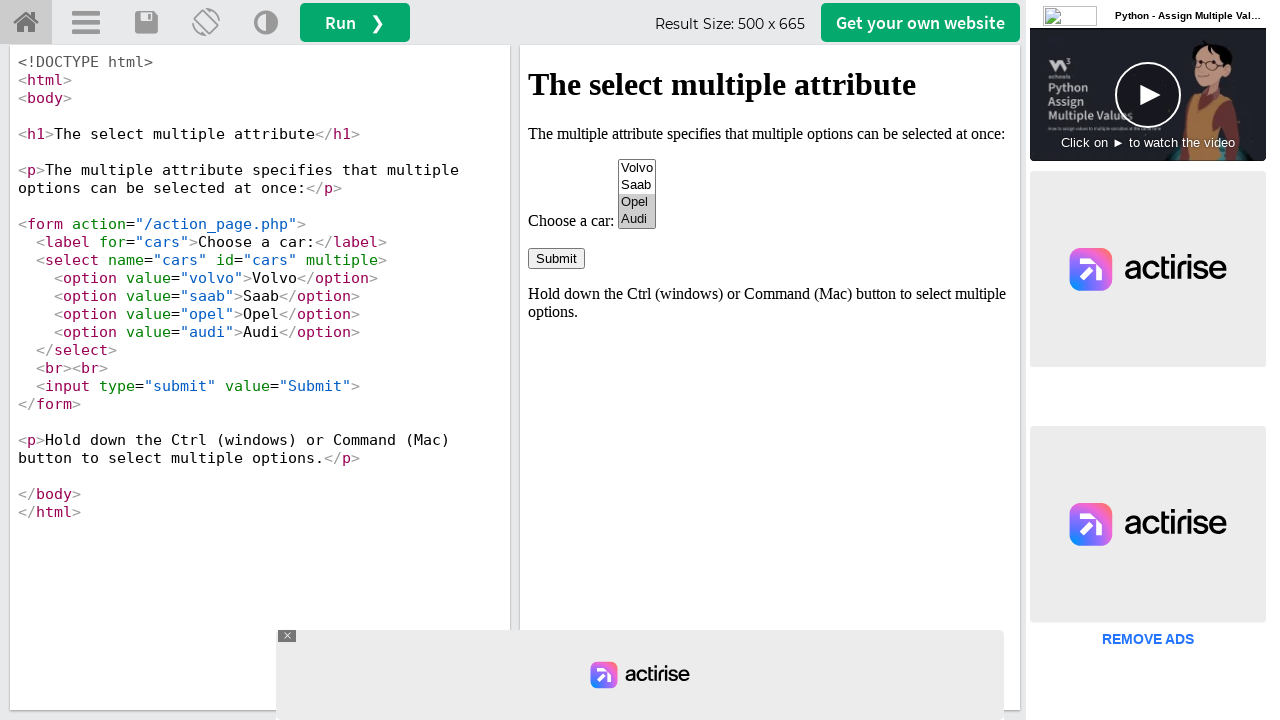

Waited 3 seconds to observe final multi-select state
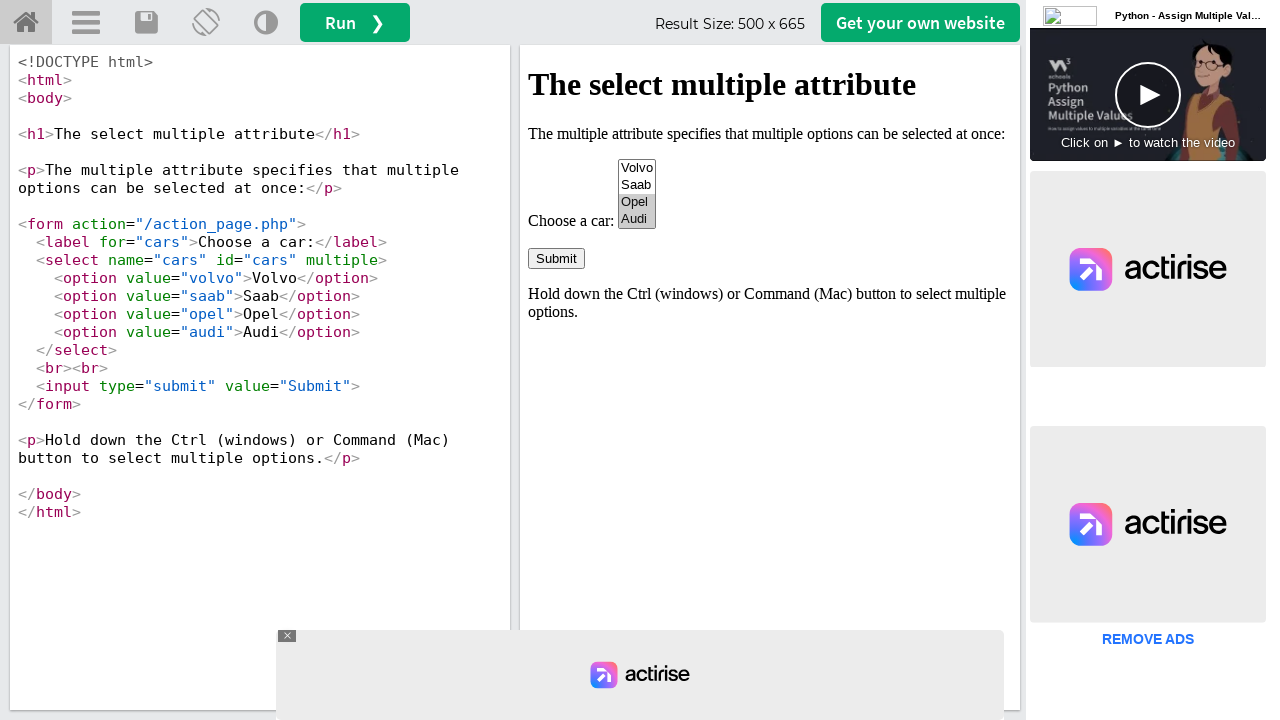

Verified multi-select dropdown is visible and ready
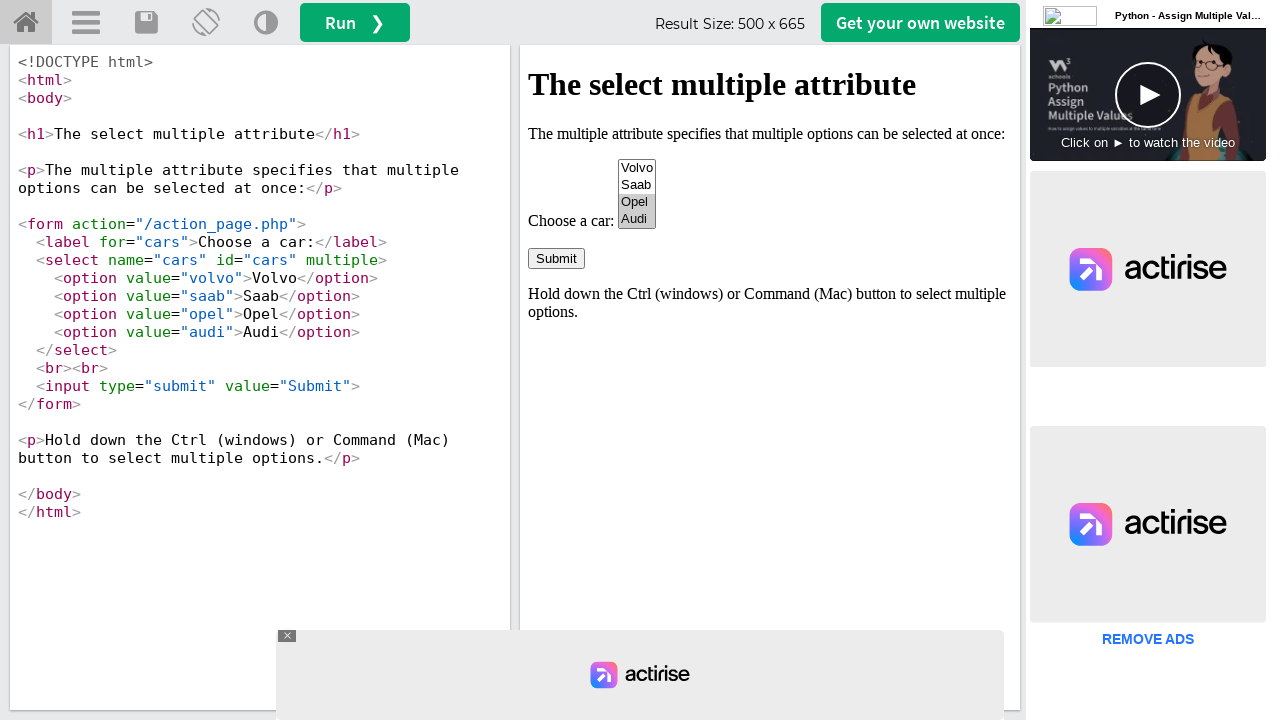

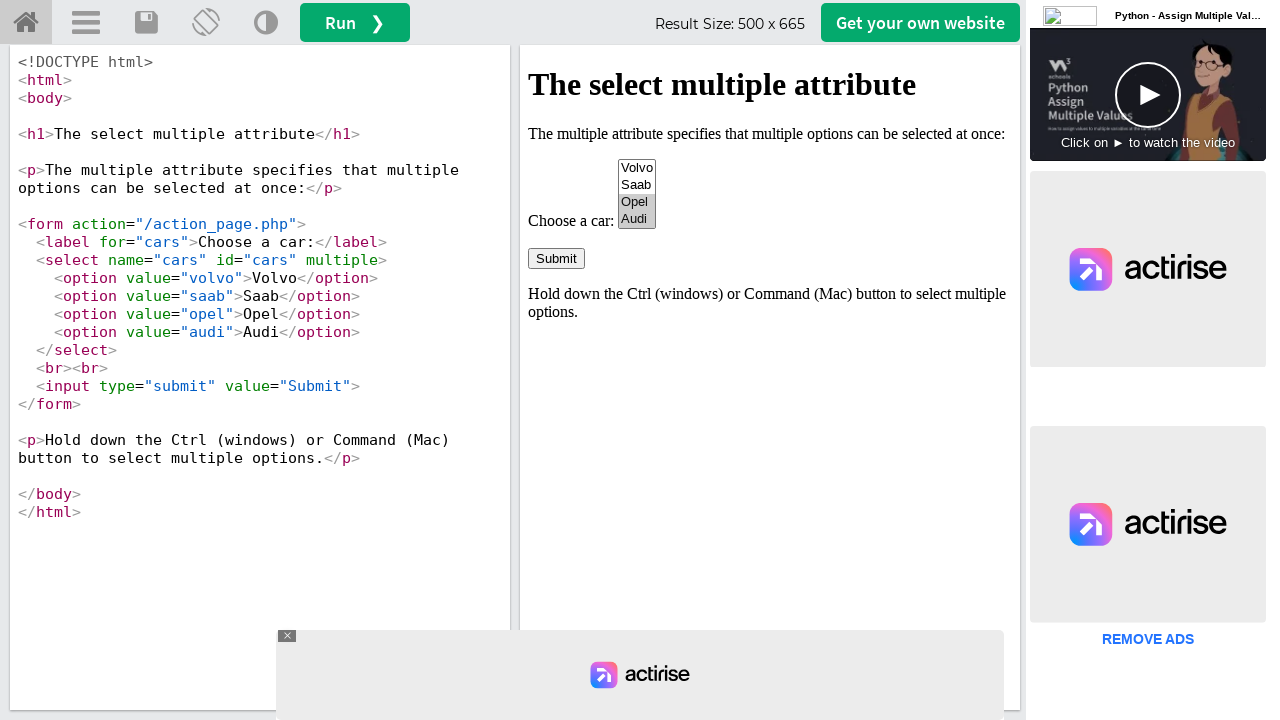